Tests a registration form by filling in first name, last name, and email fields, then submitting and verifying the success message

Starting URL: http://suninjuly.github.io/registration1.html

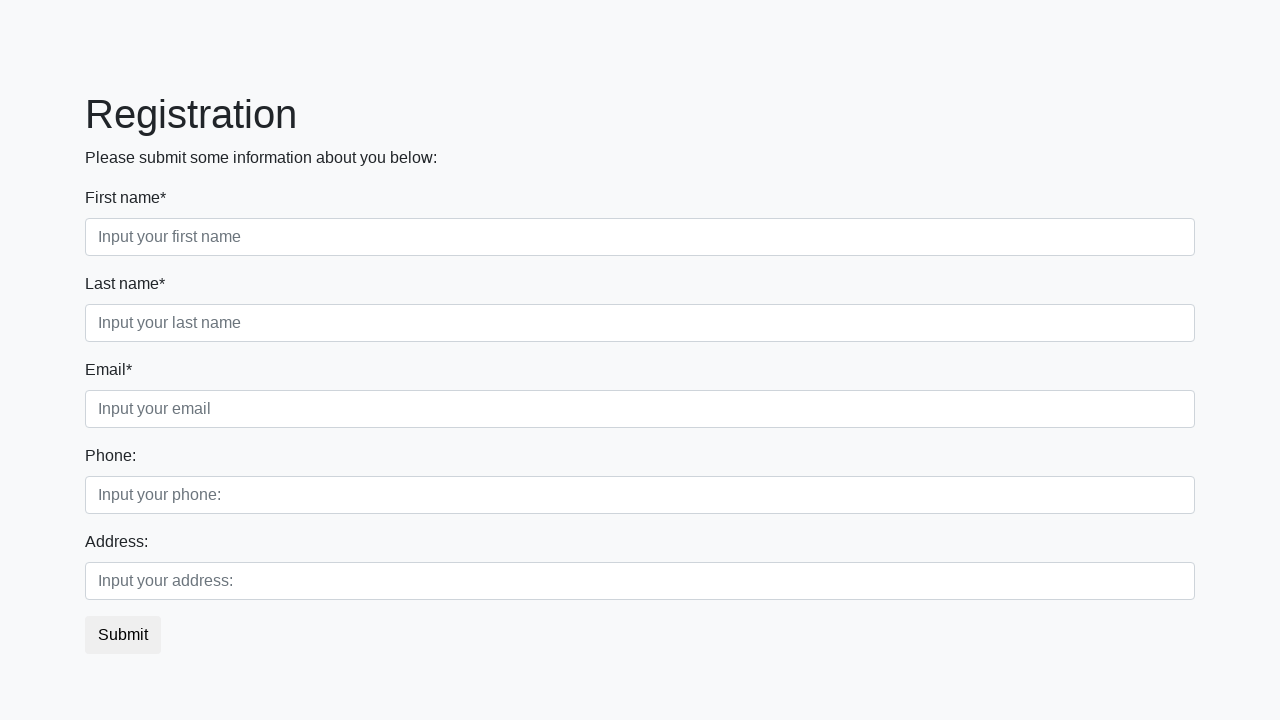

Filled first name field with 'Elena' on div.first_block input.form-control.first
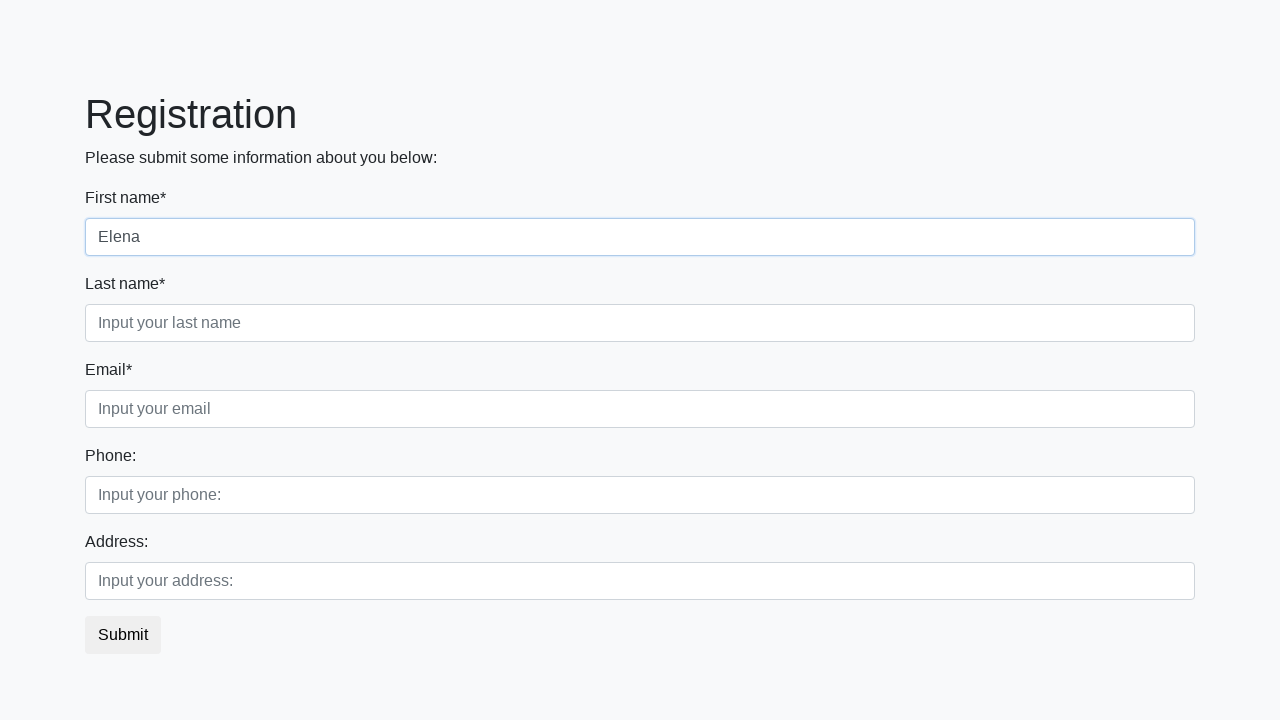

Filled last name field with 'Donyakina' on div.first_block input.form-control.second
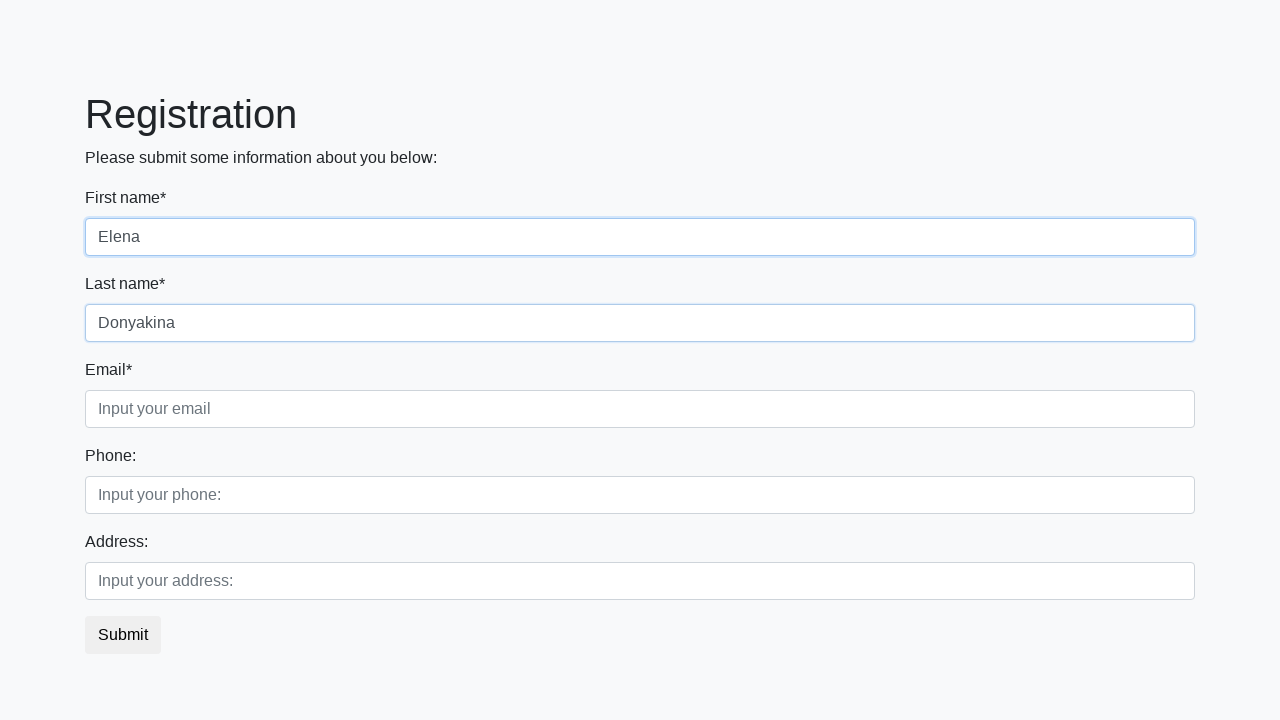

Filled email field with 'home@gmail.com' on div.first_block input.form-control.third
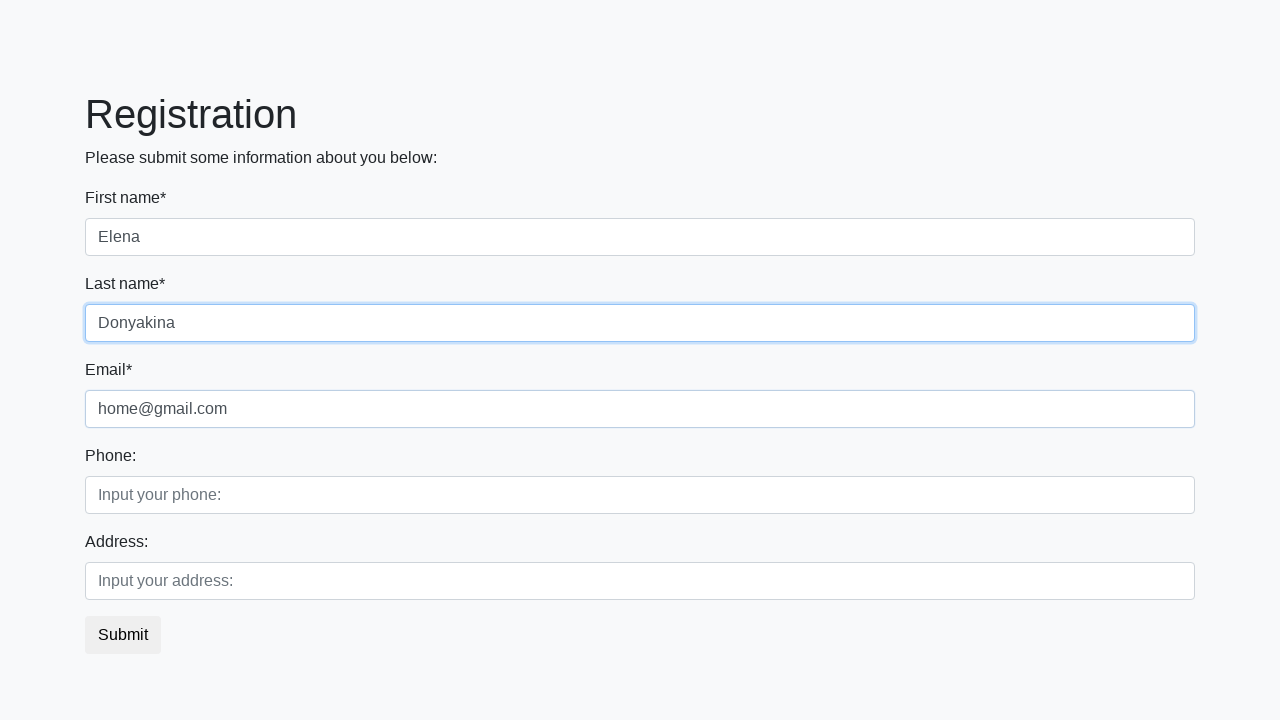

Clicked submit button to register at (123, 635) on button.btn
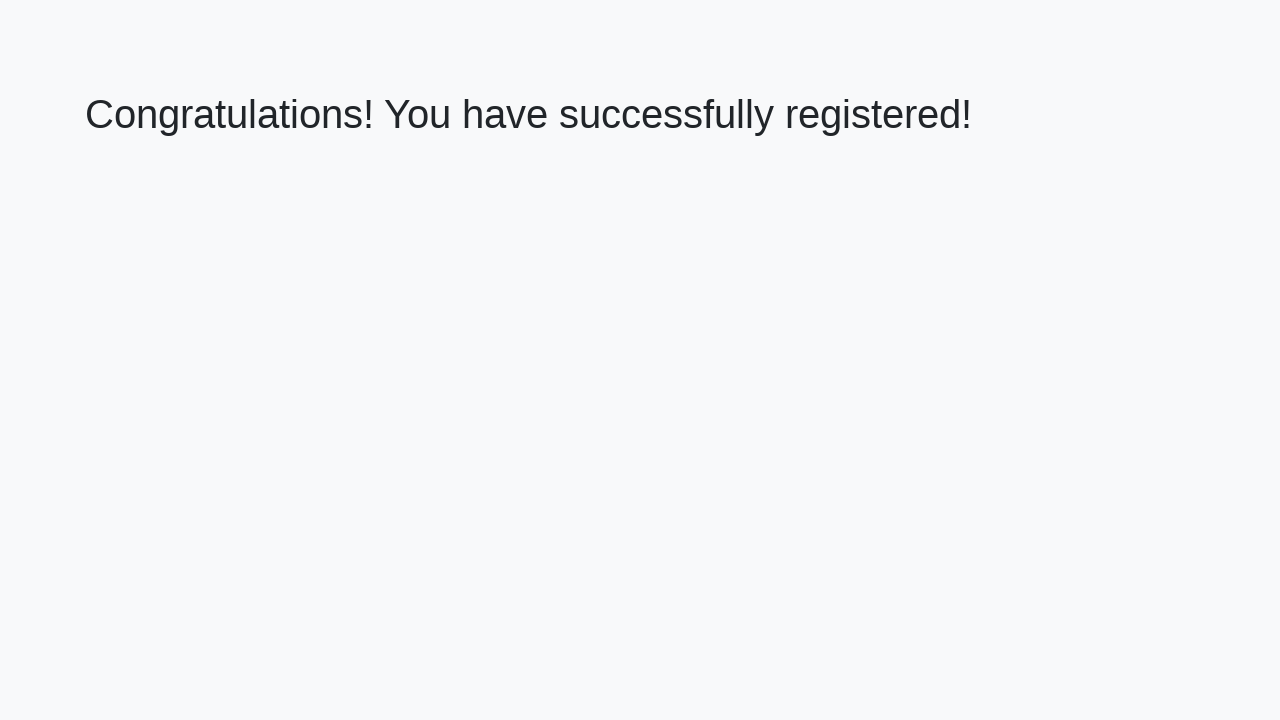

Located success message element
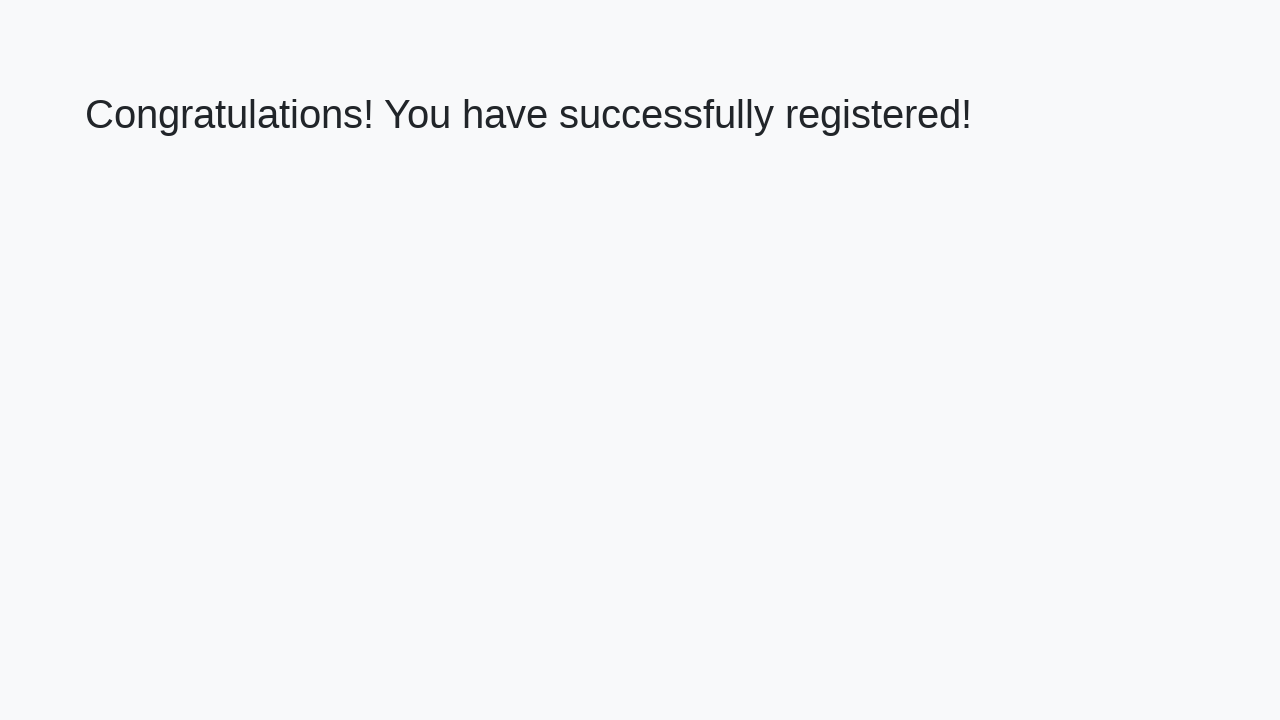

Retrieved success message text
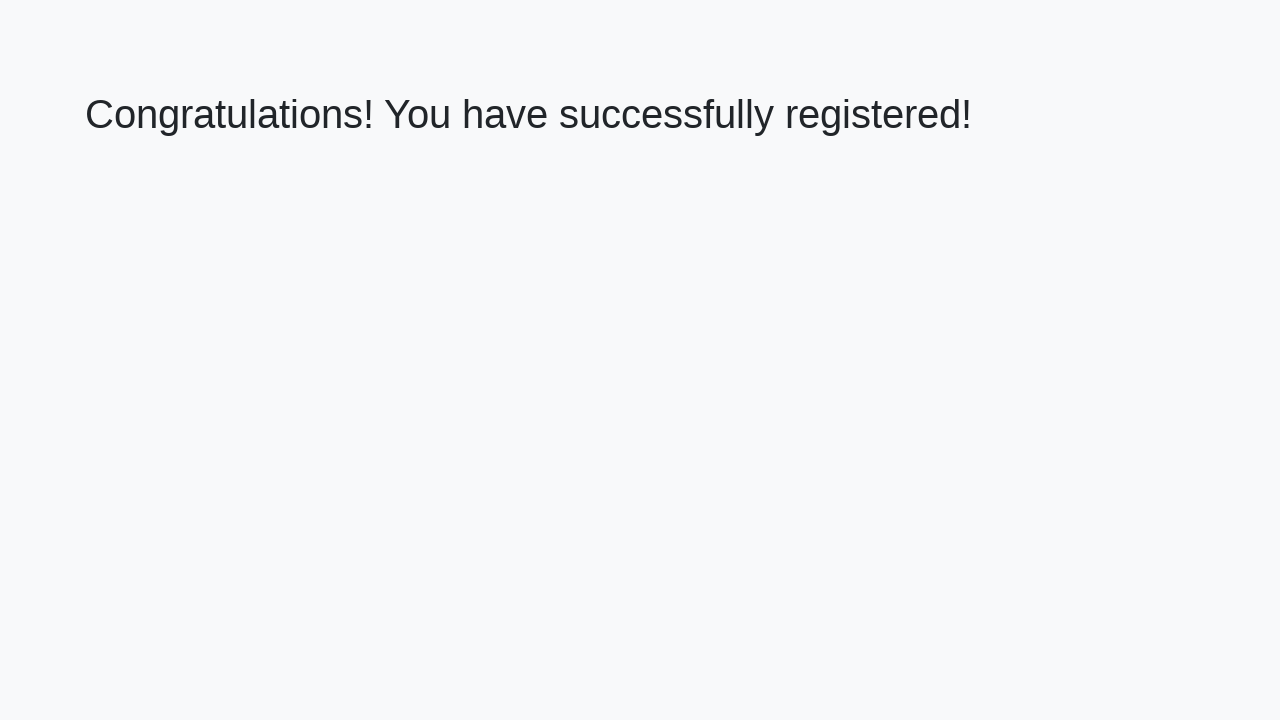

Verified success message matches expected text
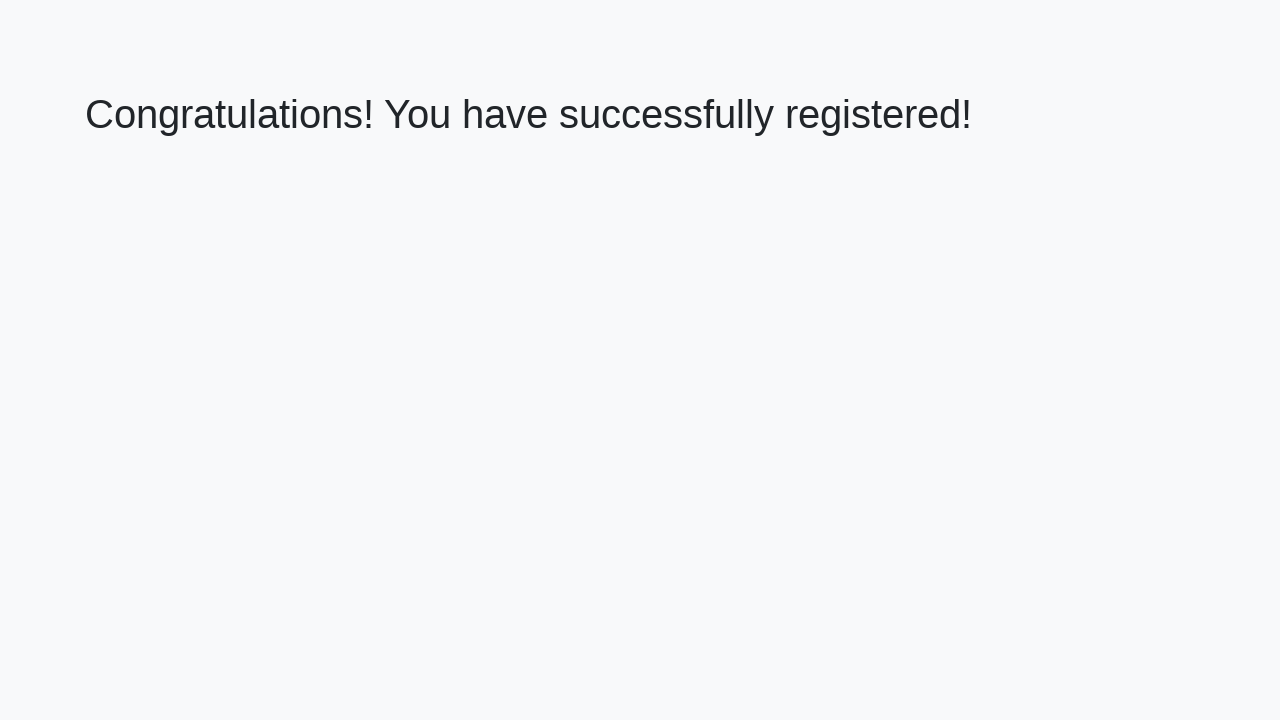

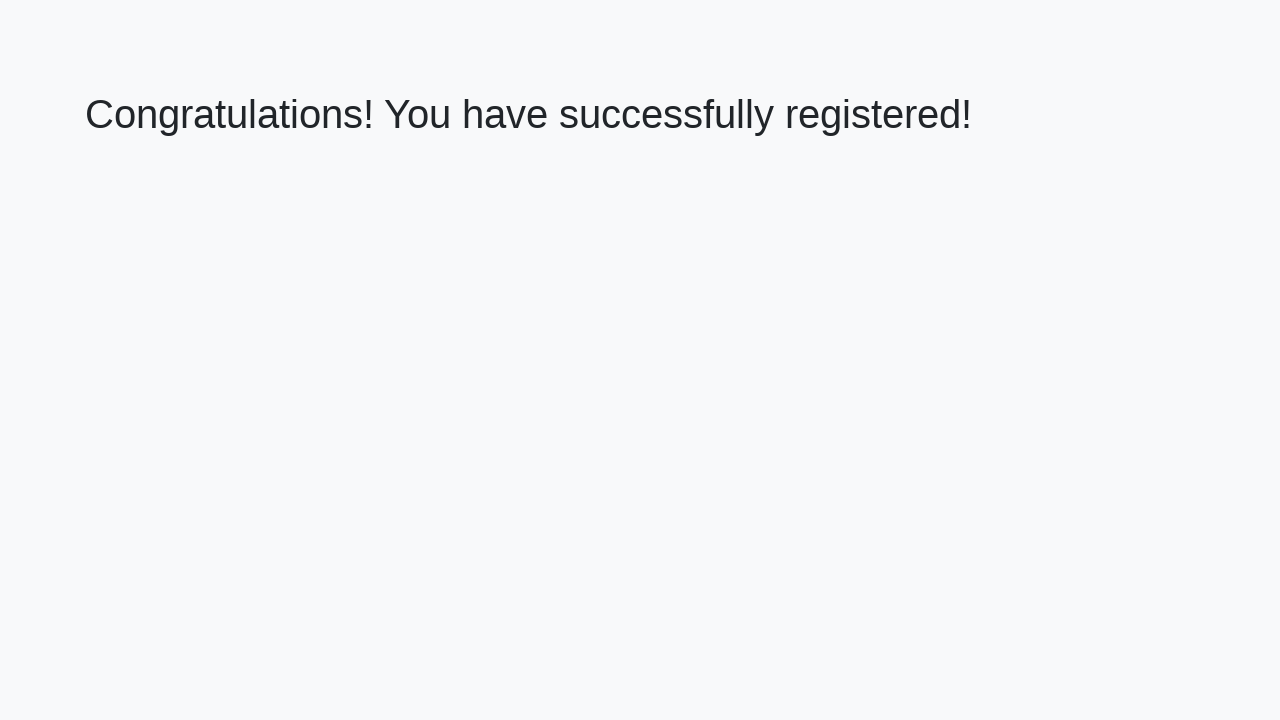